Tests browser navigation by visiting multiple EPAM pages, refreshing, and using back navigation to verify correct page history behavior

Starting URL: https://www.epam.com/how-we-do-it

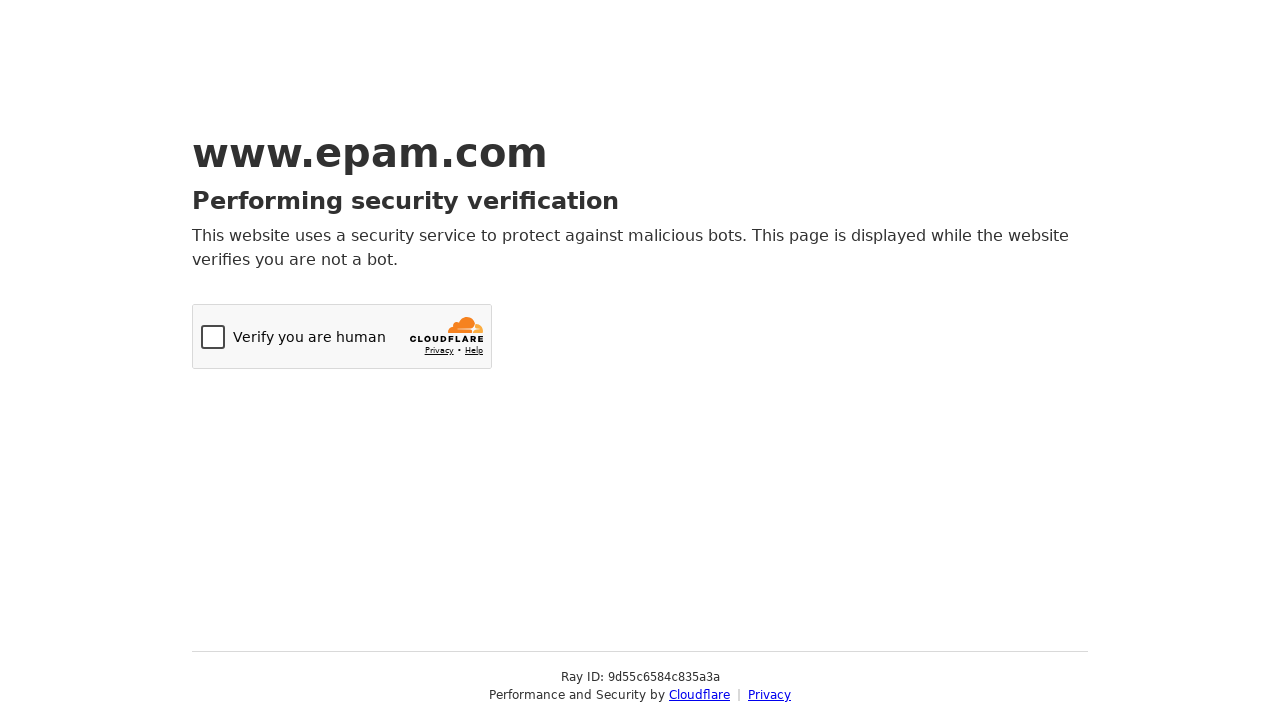

Navigated to Our Work page at https://www.epam.com/our-work
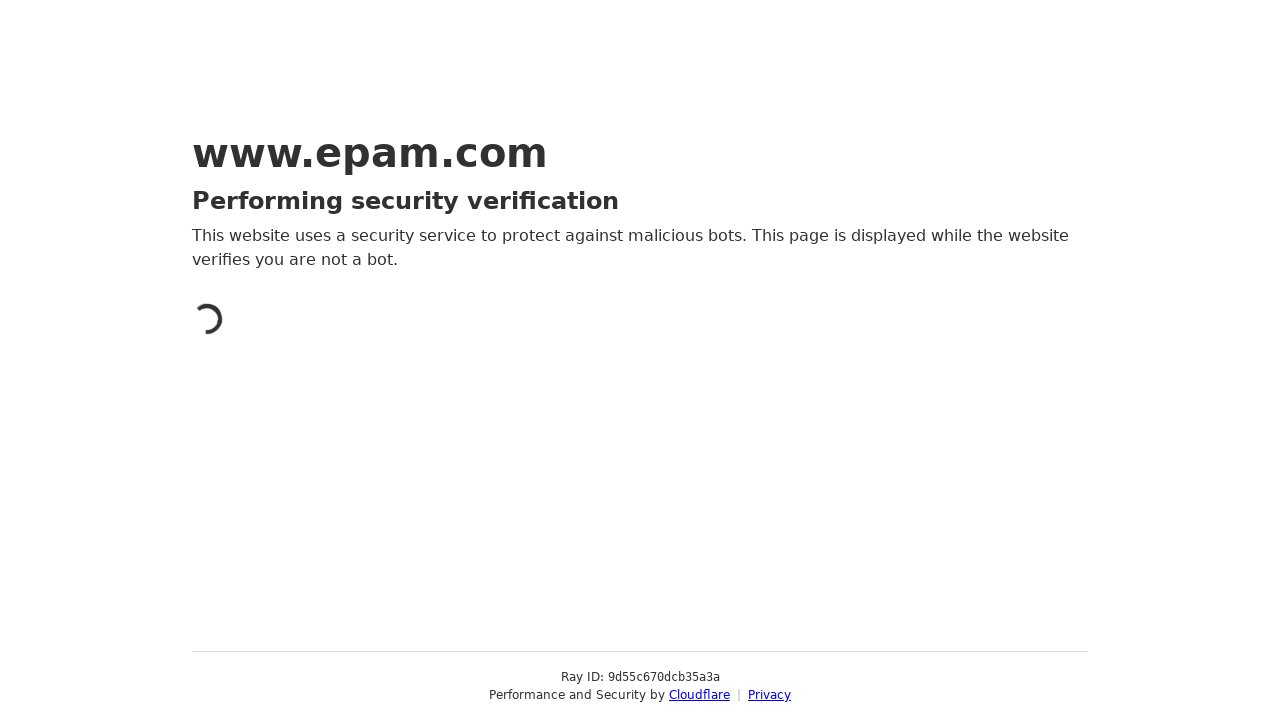

Refreshed the current page
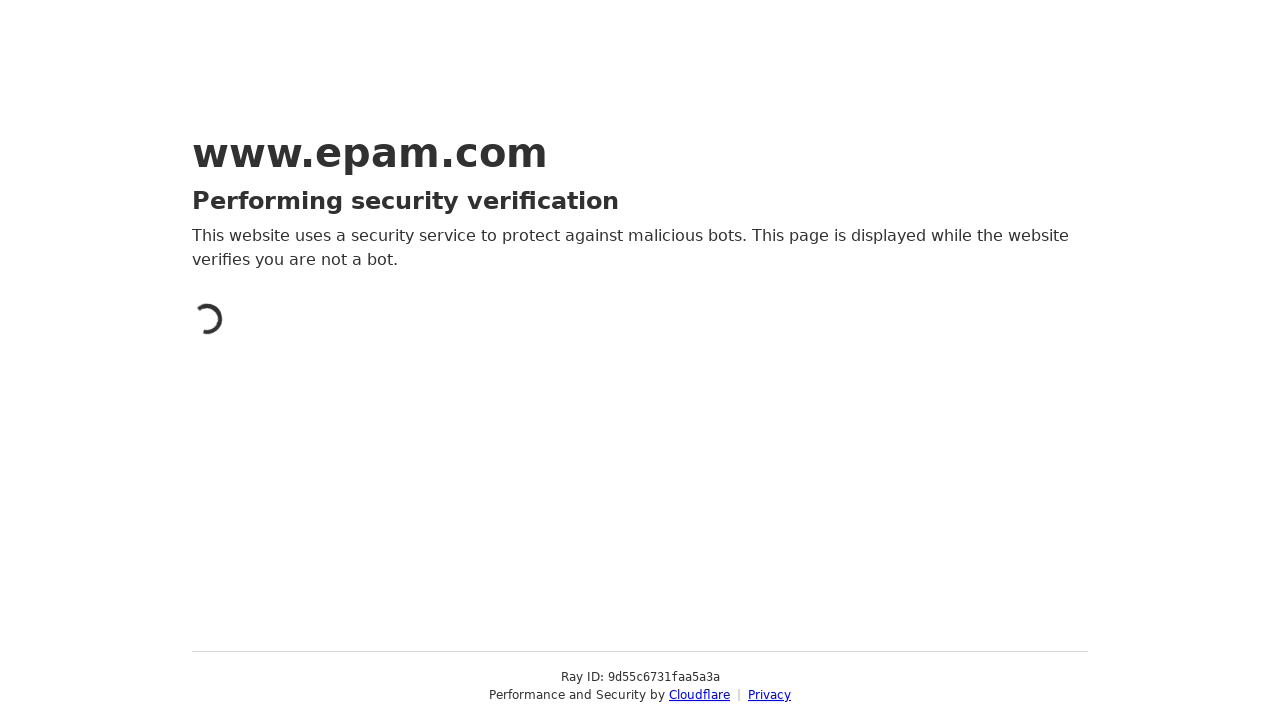

Navigated back to previous page using back button
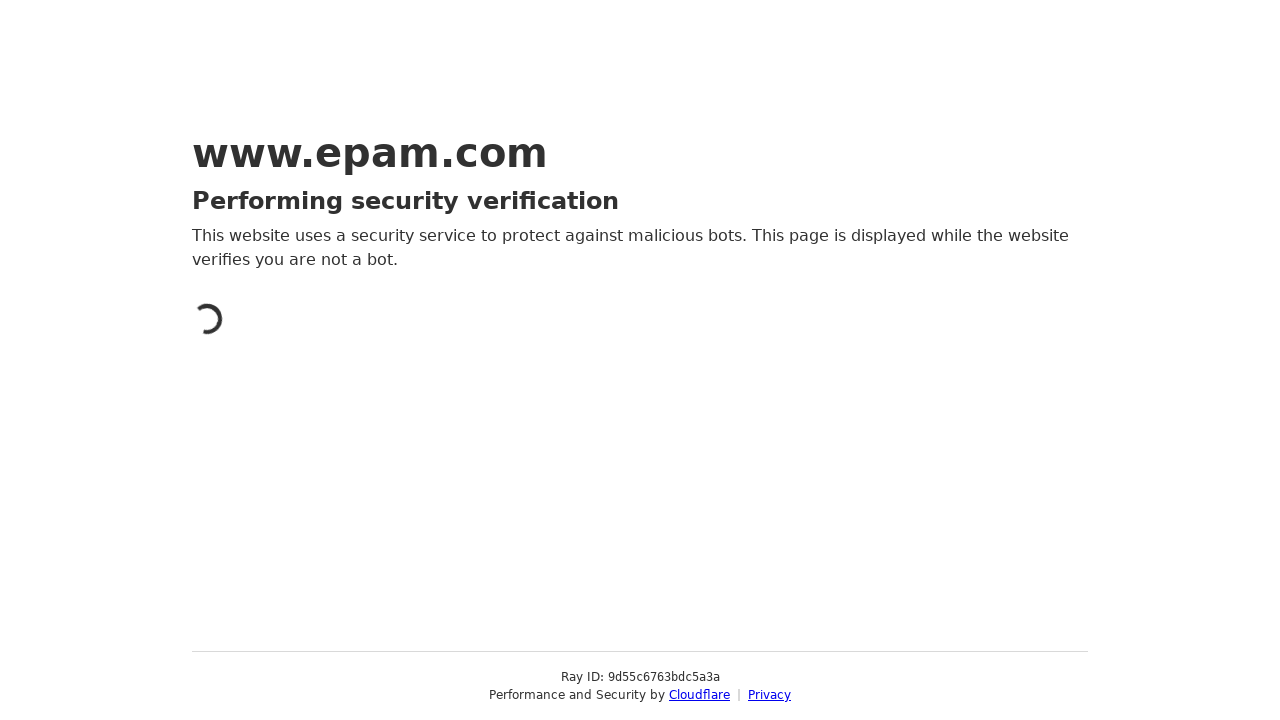

Verified we're back on the How We Do It page at https://www.epam.com/how-we-do-it
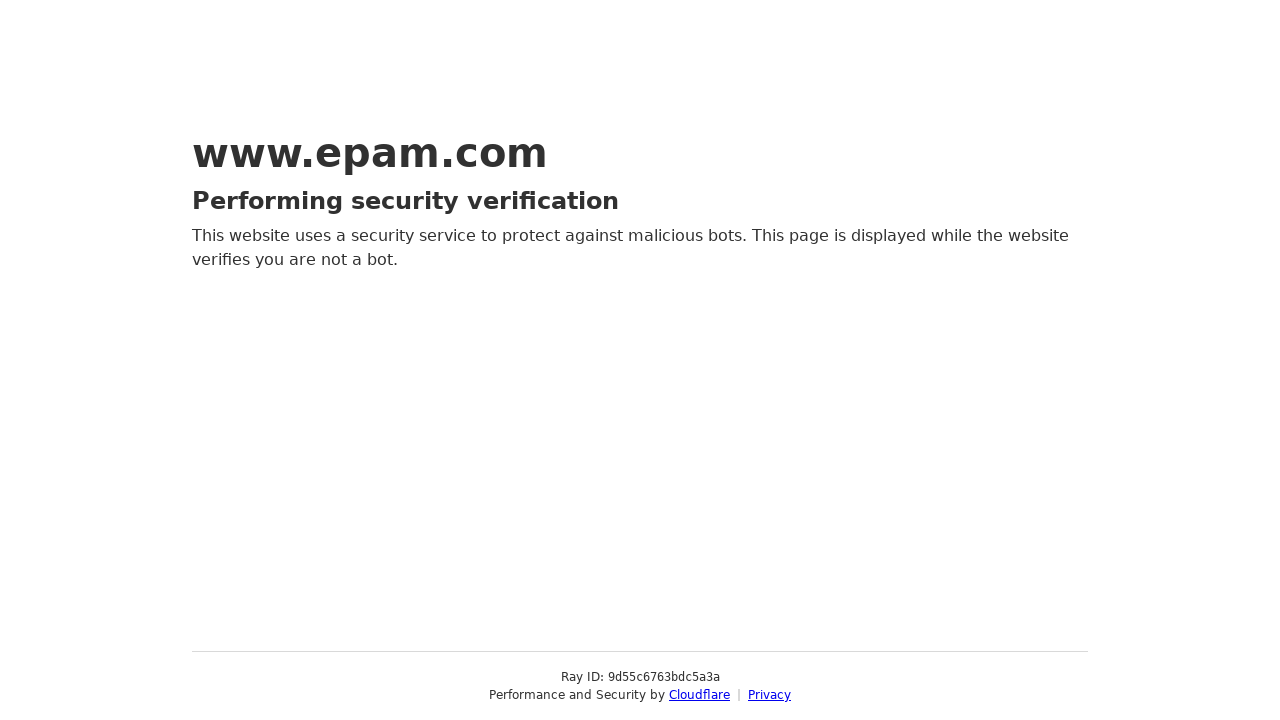

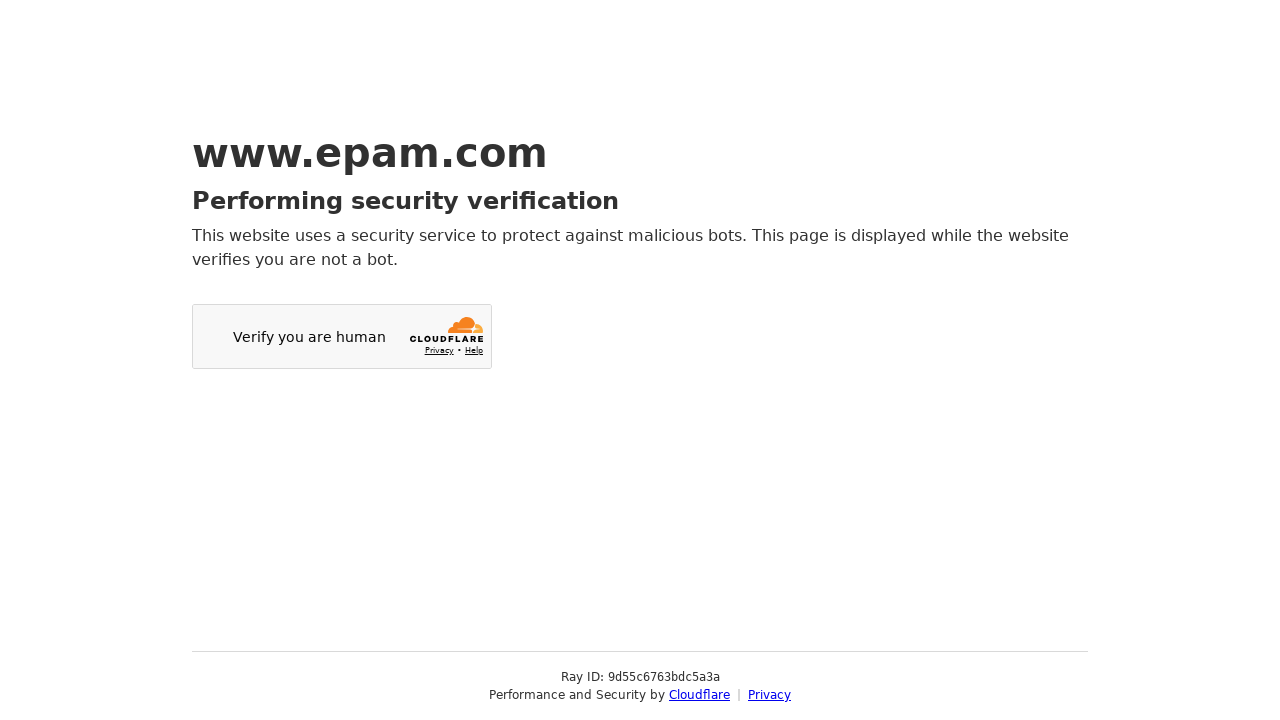